Tests JavaScript confirm popup handling by clicking a button to trigger a JS confirm dialog and then dismissing it

Starting URL: https://the-internet.herokuapp.com/javascript_alerts

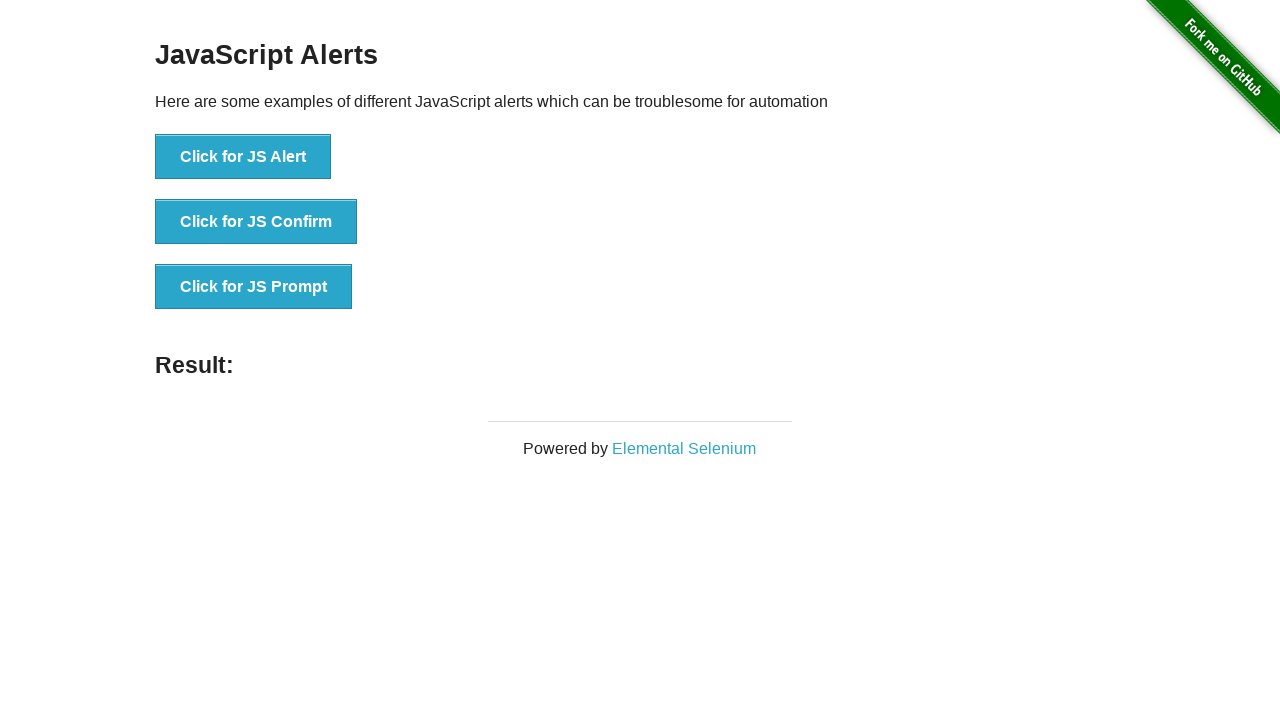

Clicked 'Click for JS Confirm' button to trigger JavaScript confirm popup at (256, 222) on xpath=//button[contains(text(), 'Click for JS Confirm')]
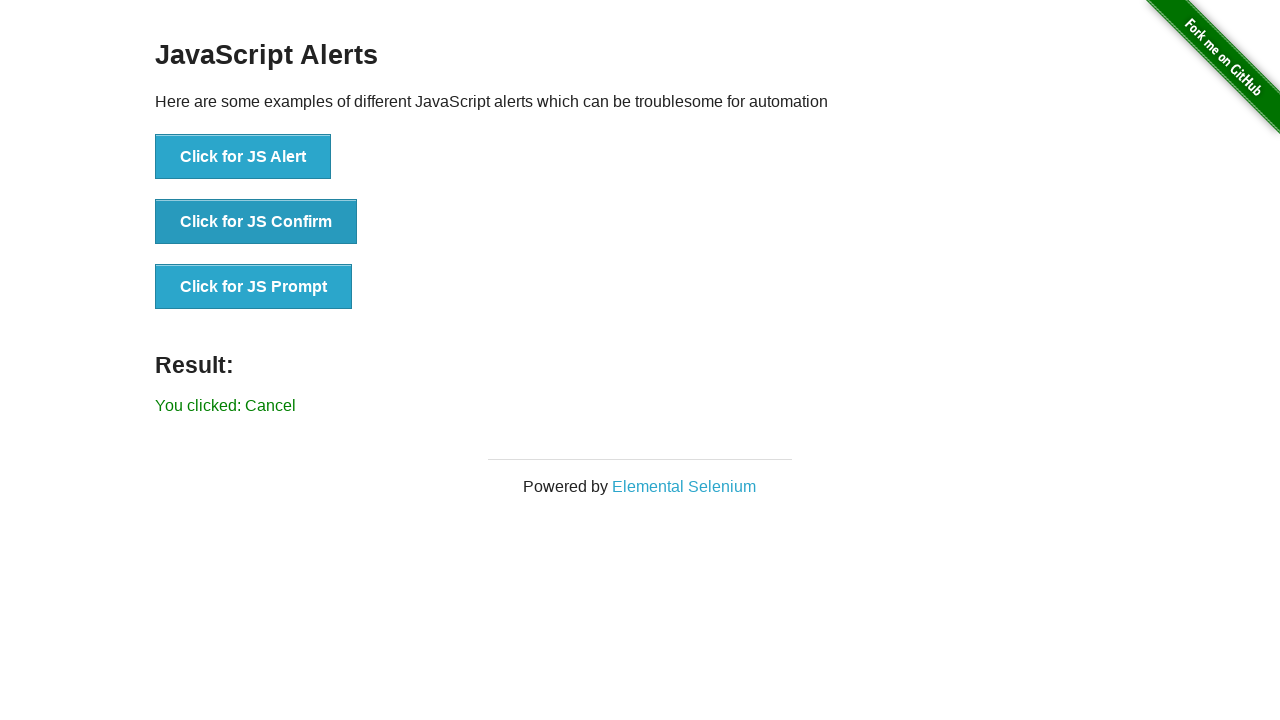

Set up dialog handler to dismiss the confirm popup
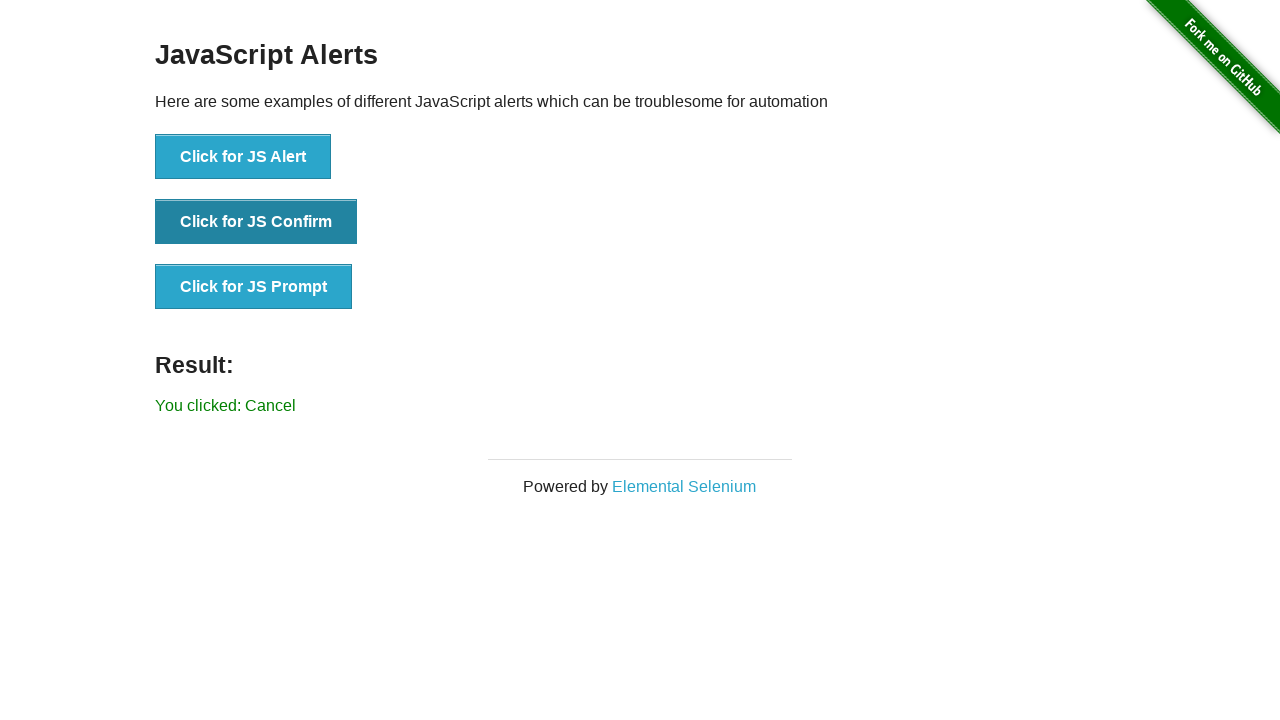

Clicked 'Click for JS Confirm' button again to trigger and handle the dialog at (256, 222) on xpath=//button[contains(text(), 'Click for JS Confirm')]
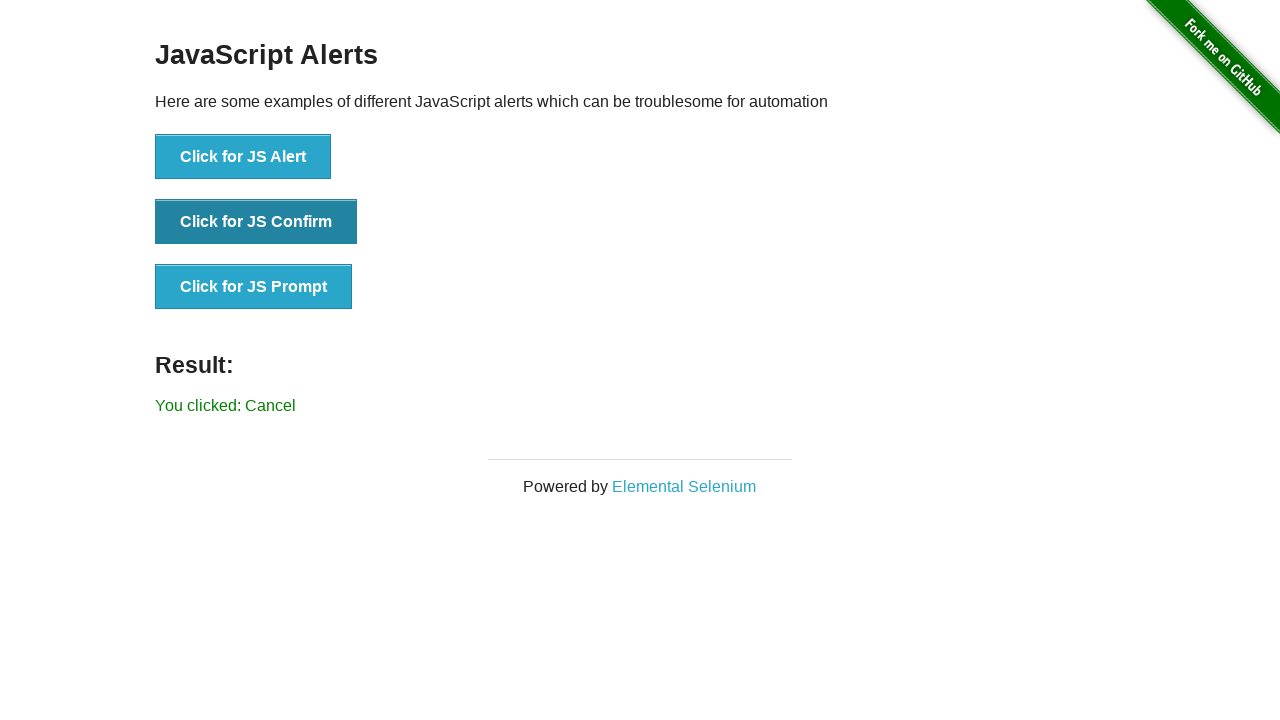

Result message appeared confirming dismissal of the confirm popup
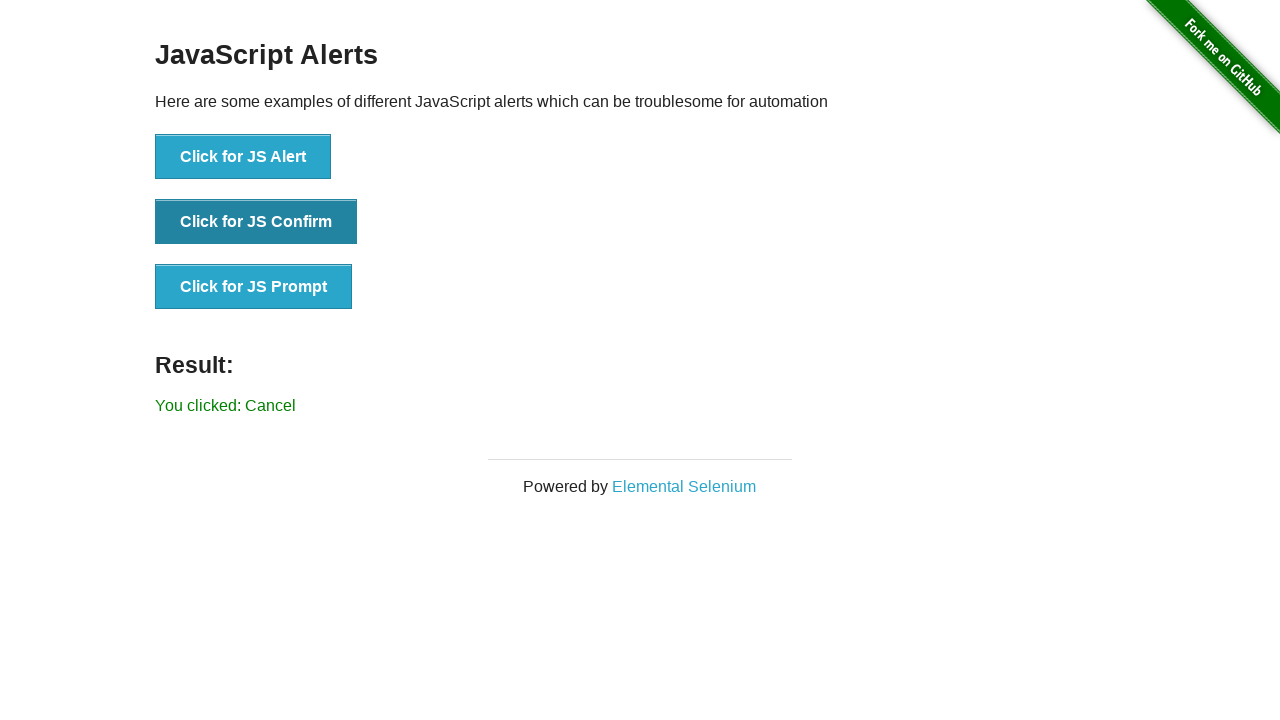

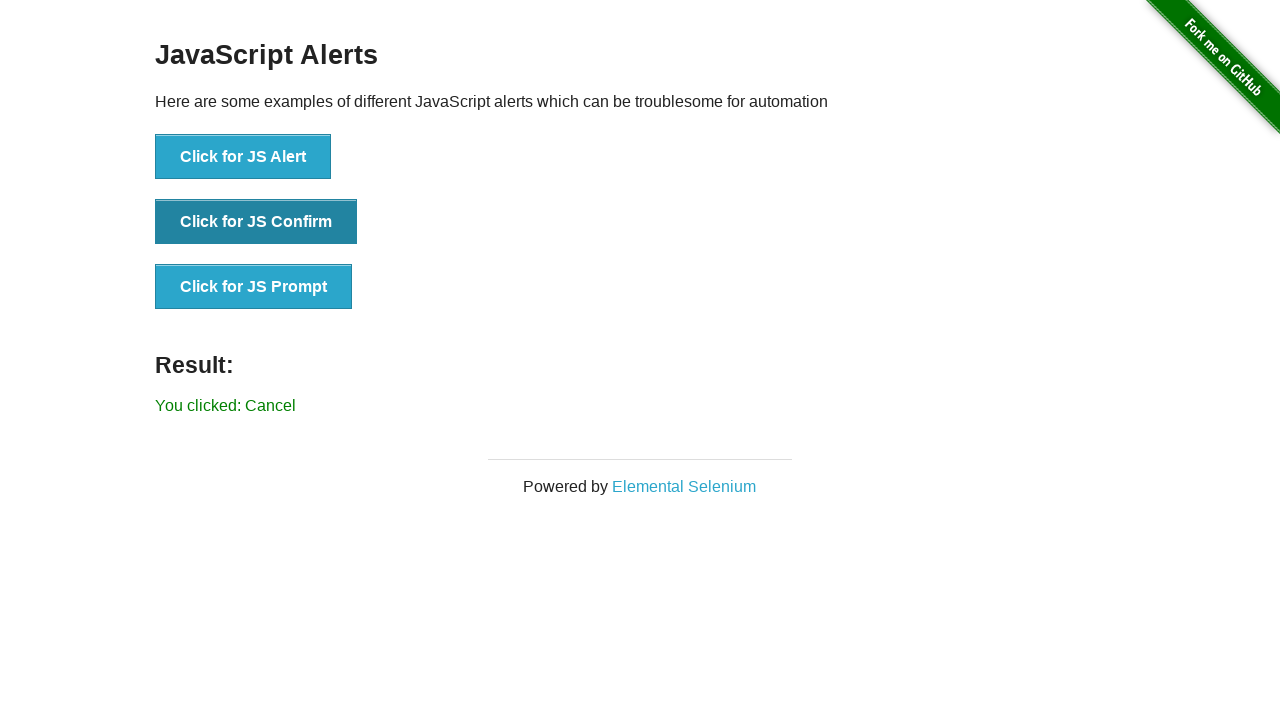